Tests dropdown list functionality by selecting different options and verifying the selected values are correct

Starting URL: https://the-internet.herokuapp.com/dropdown

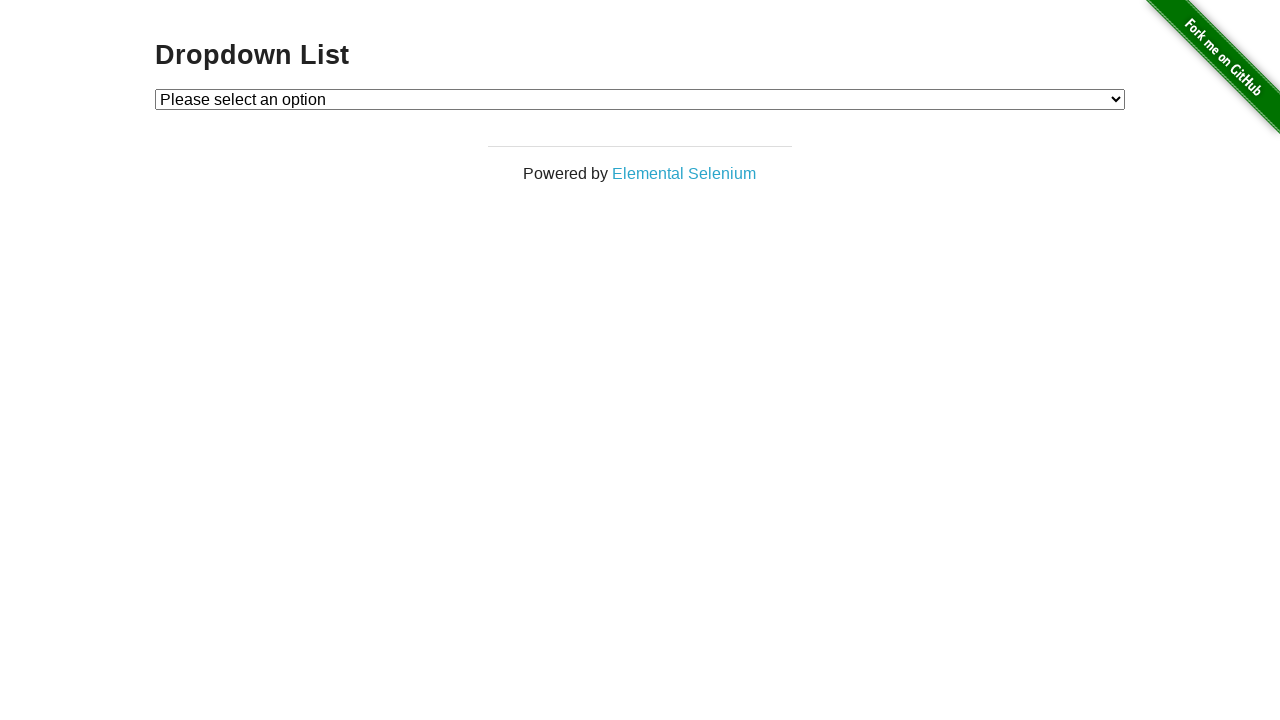

Waited for dropdown selector to load
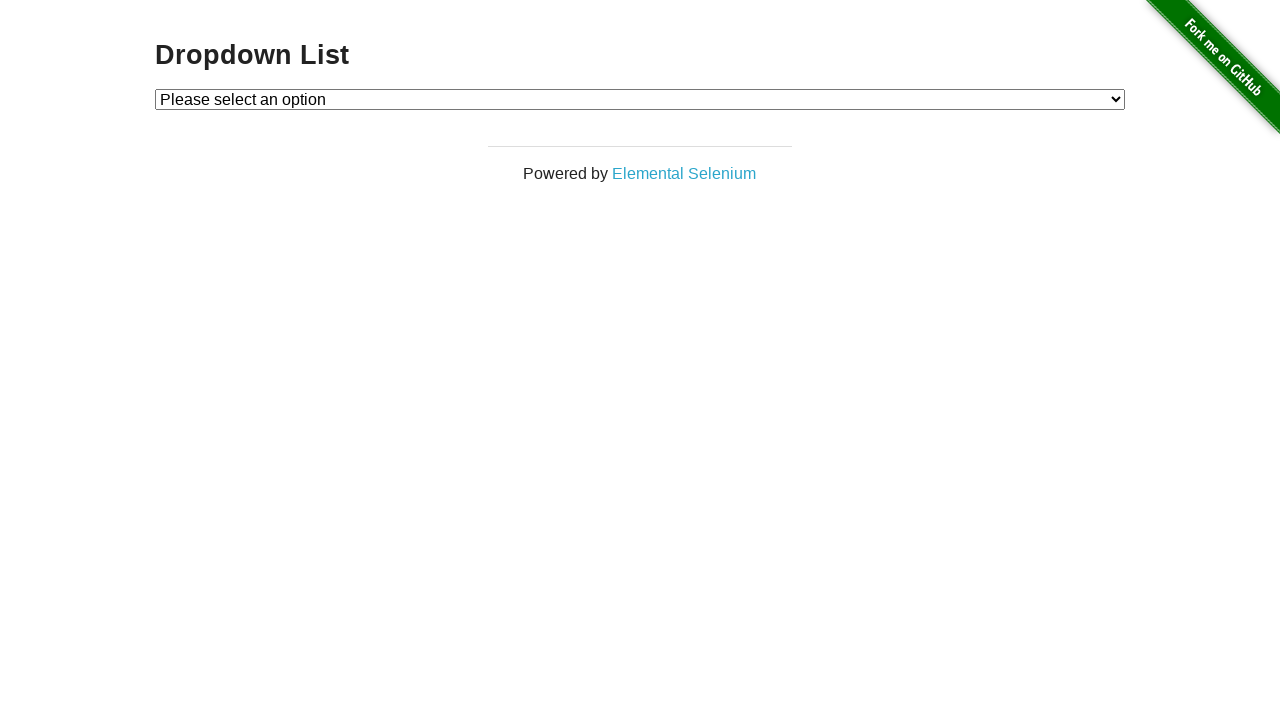

Selected Option 1 from dropdown (index=1) on #dropdown
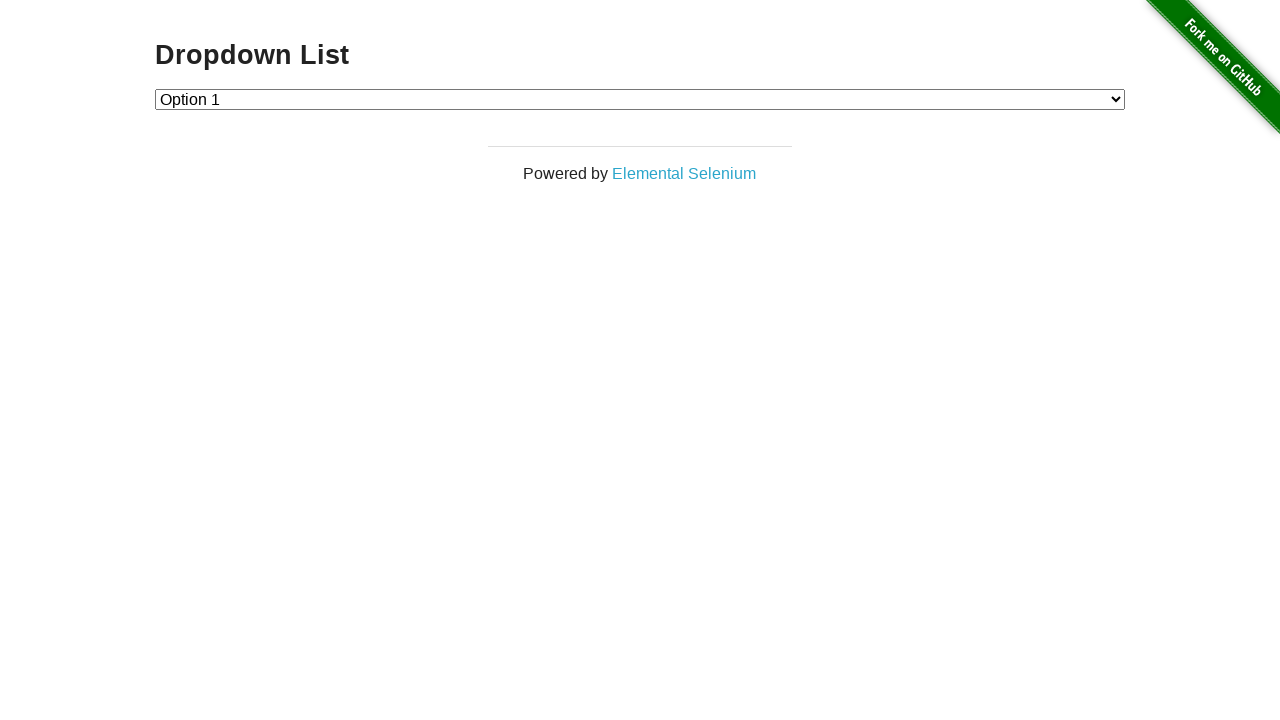

Retrieved dropdown selected value
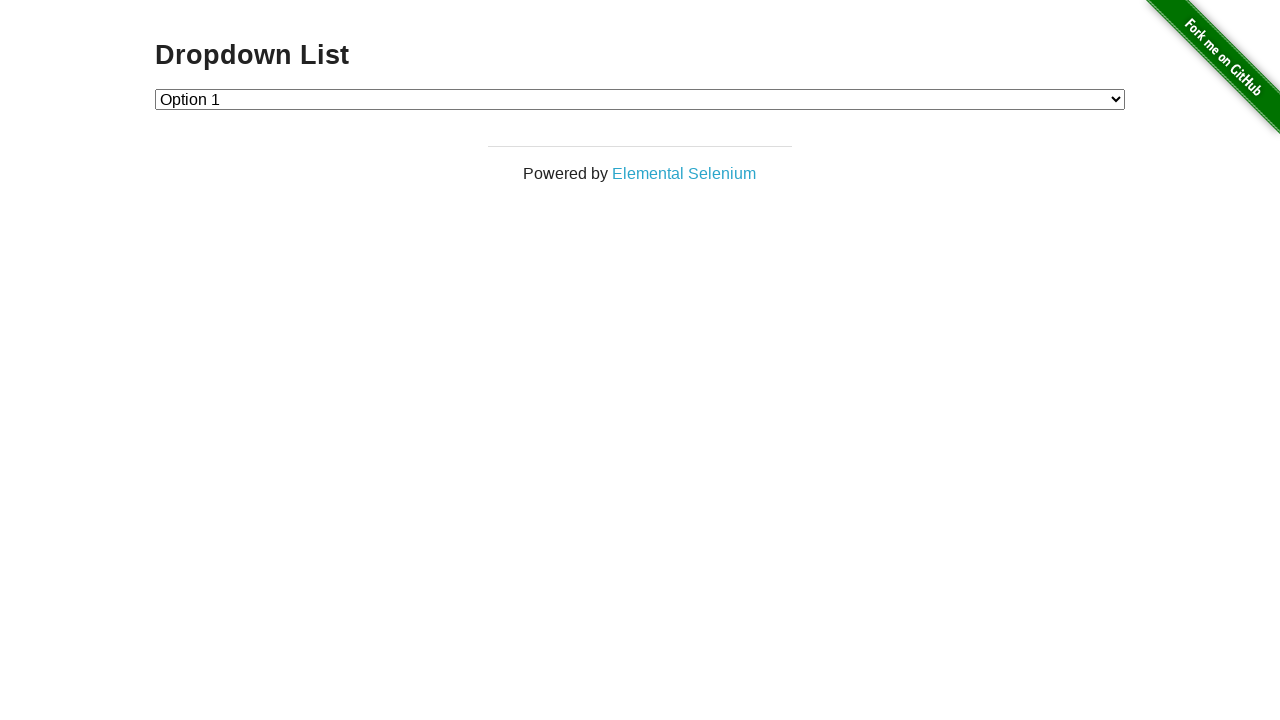

Verified that Option 1 is selected (contains '1')
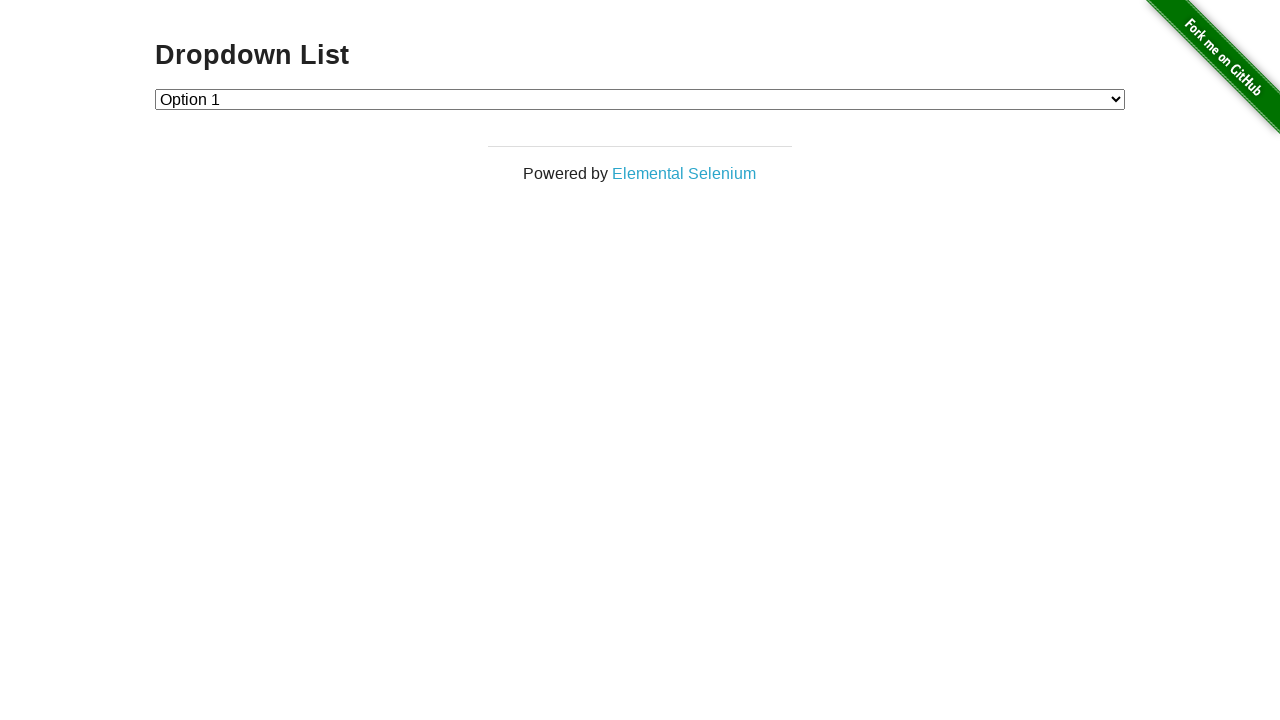

Selected Option 2 from dropdown (index=2) on #dropdown
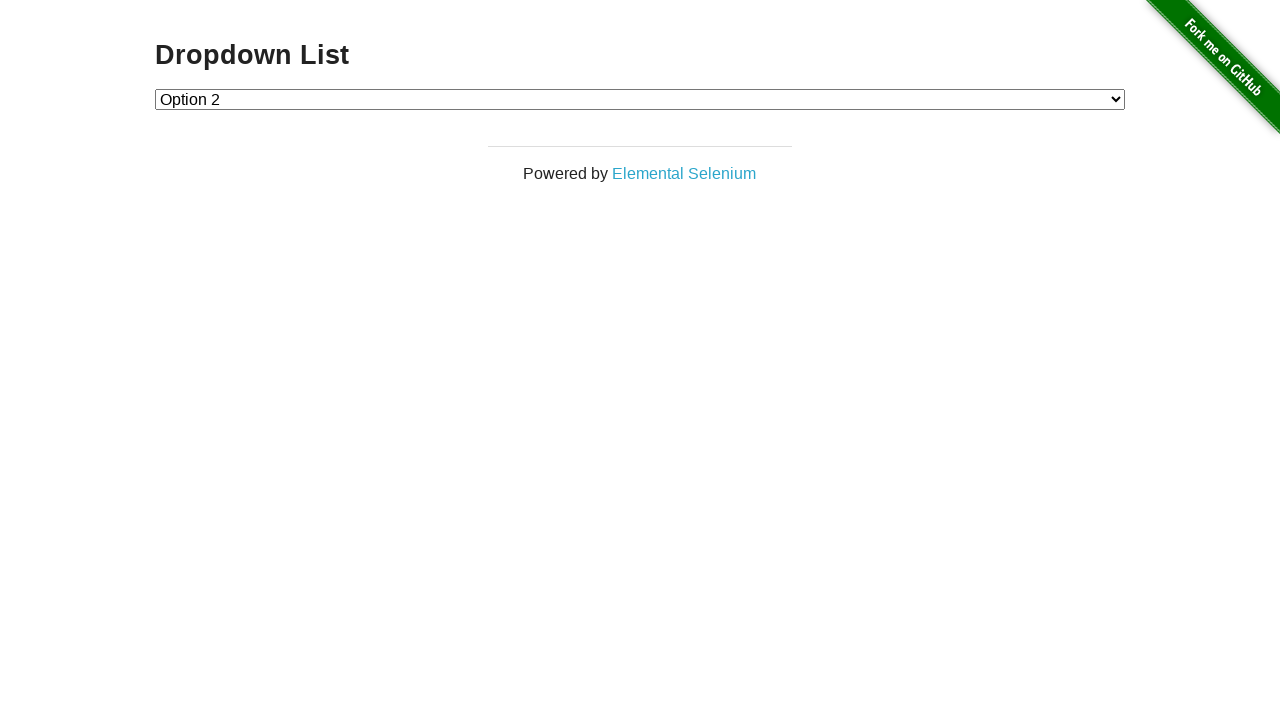

Retrieved dropdown selected value
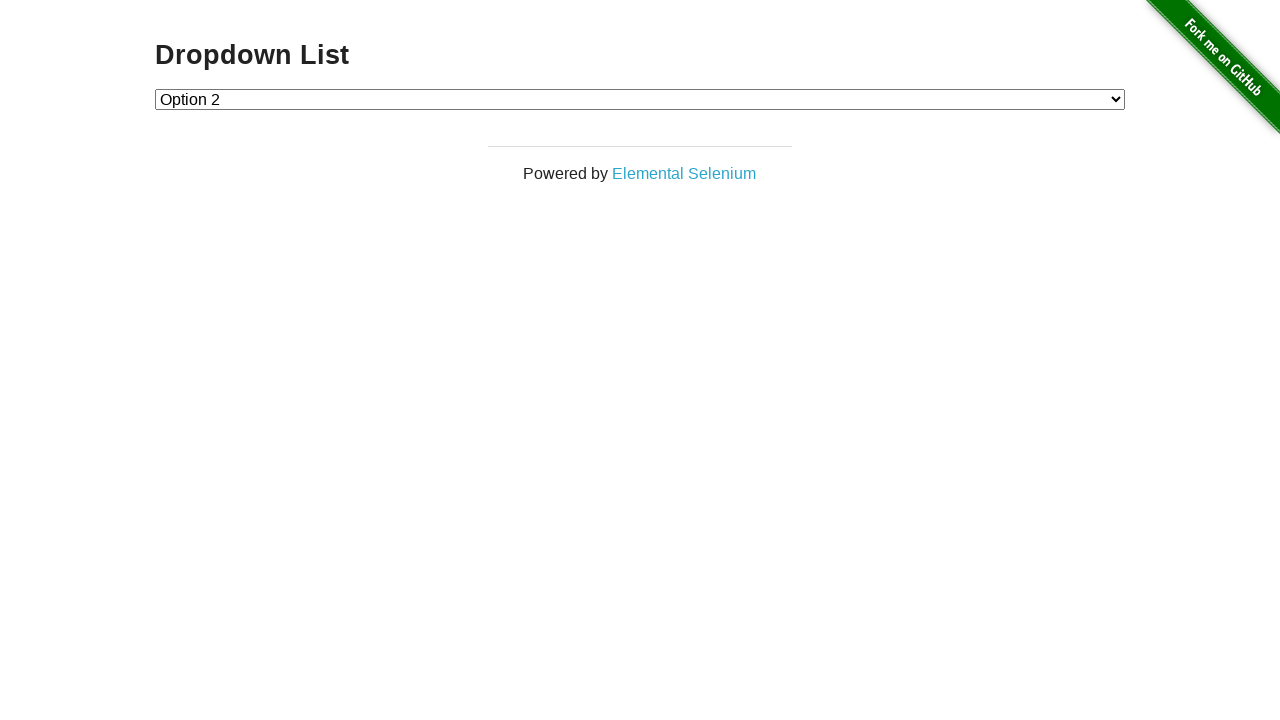

Verified that Option 2 is selected (contains '2')
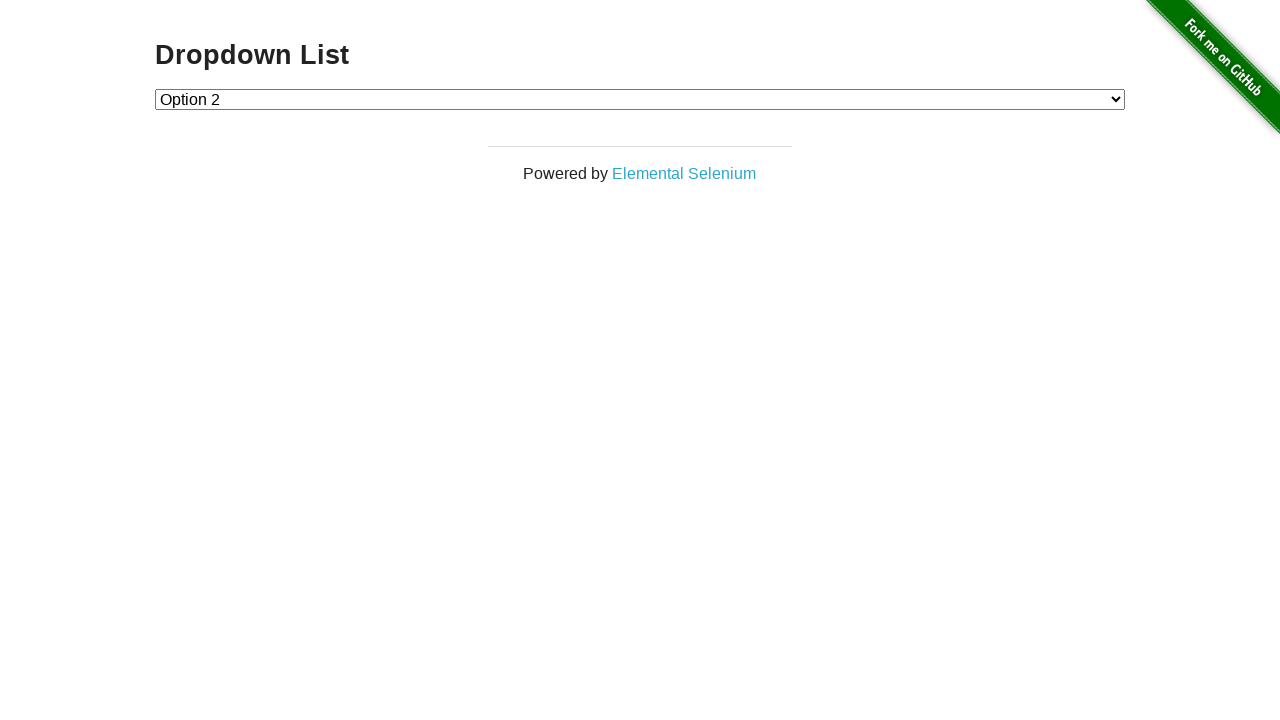

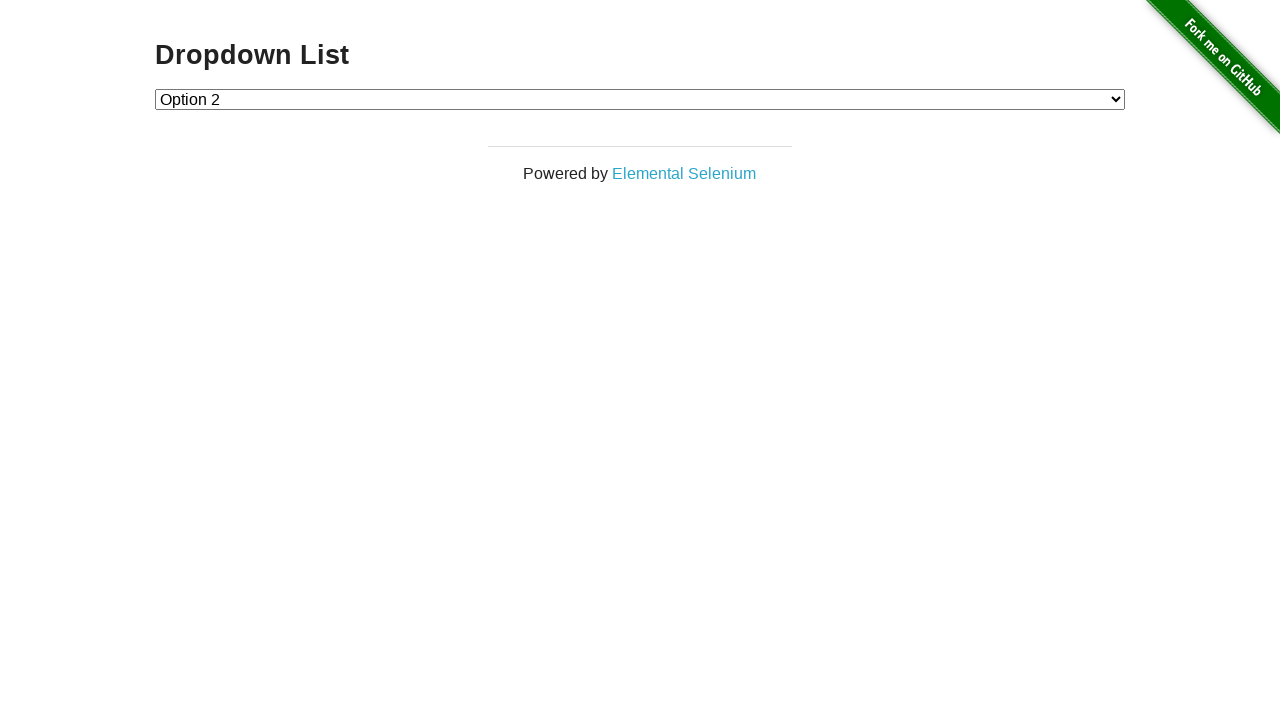